Opens the Python.org homepage and verifies that "Python" appears in the page title

Starting URL: https://www.python.org

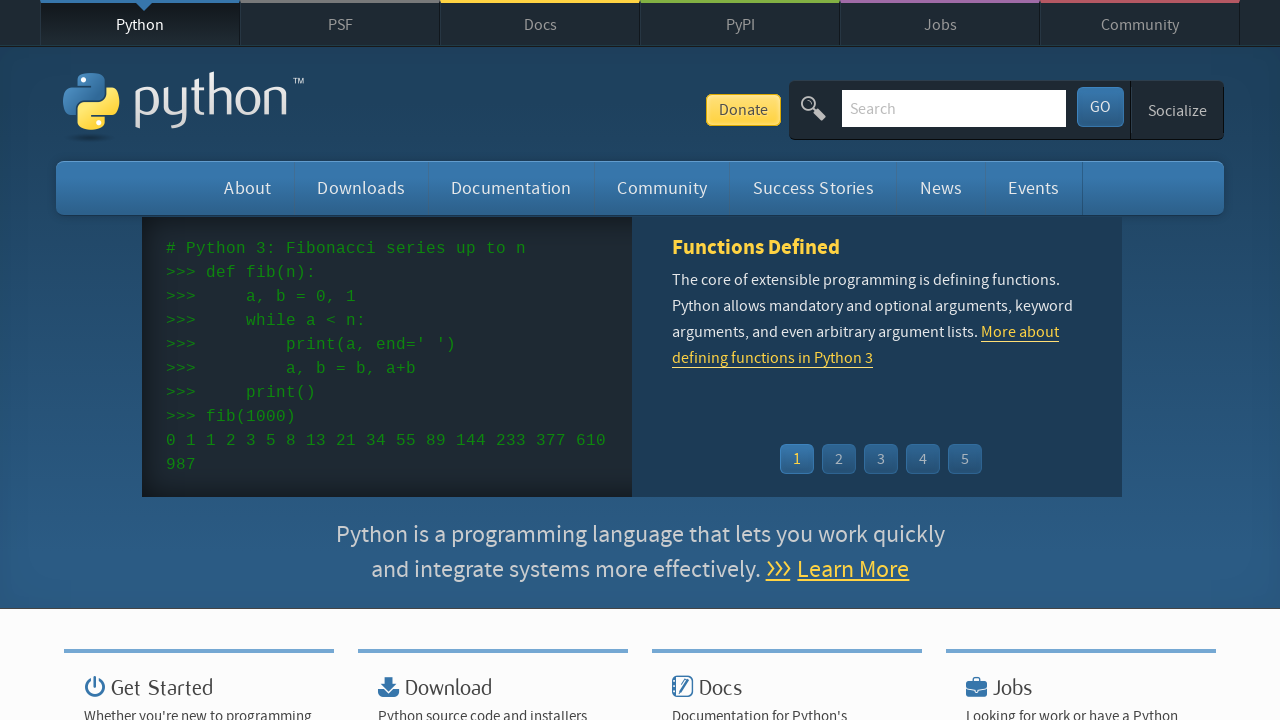

Navigated to https://www.python.org
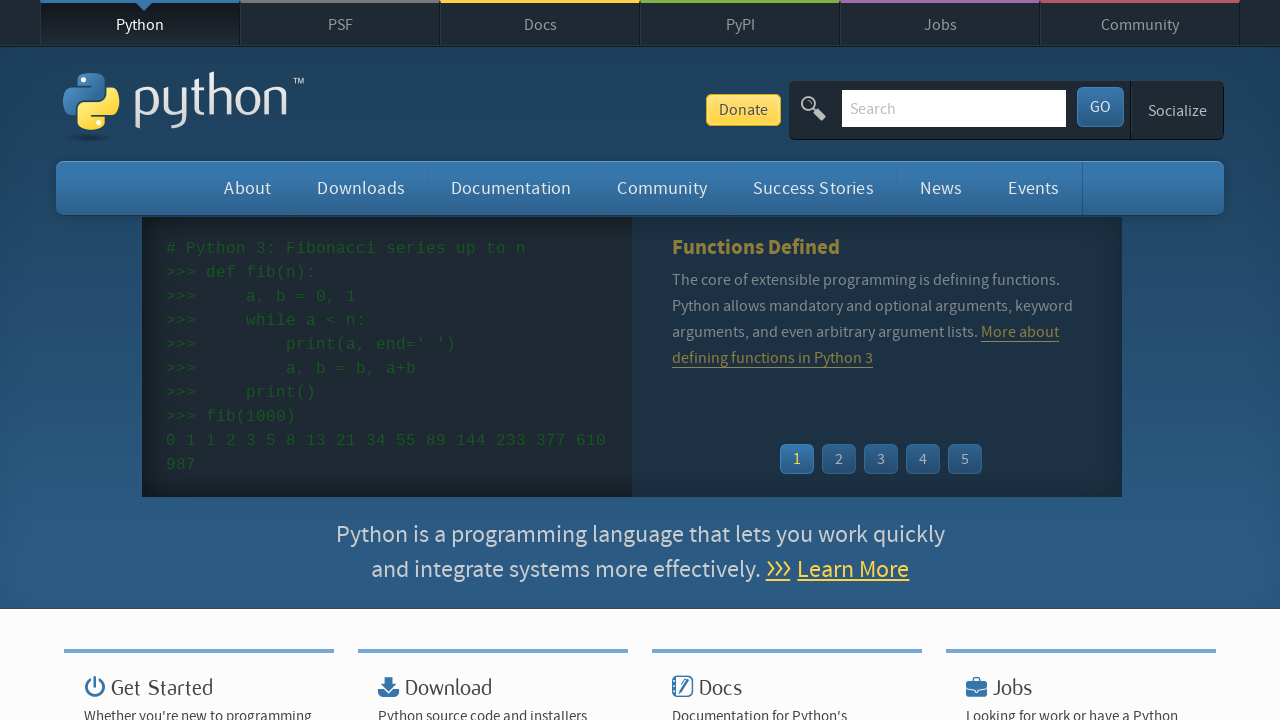

Verified that 'Python' appears in the page title
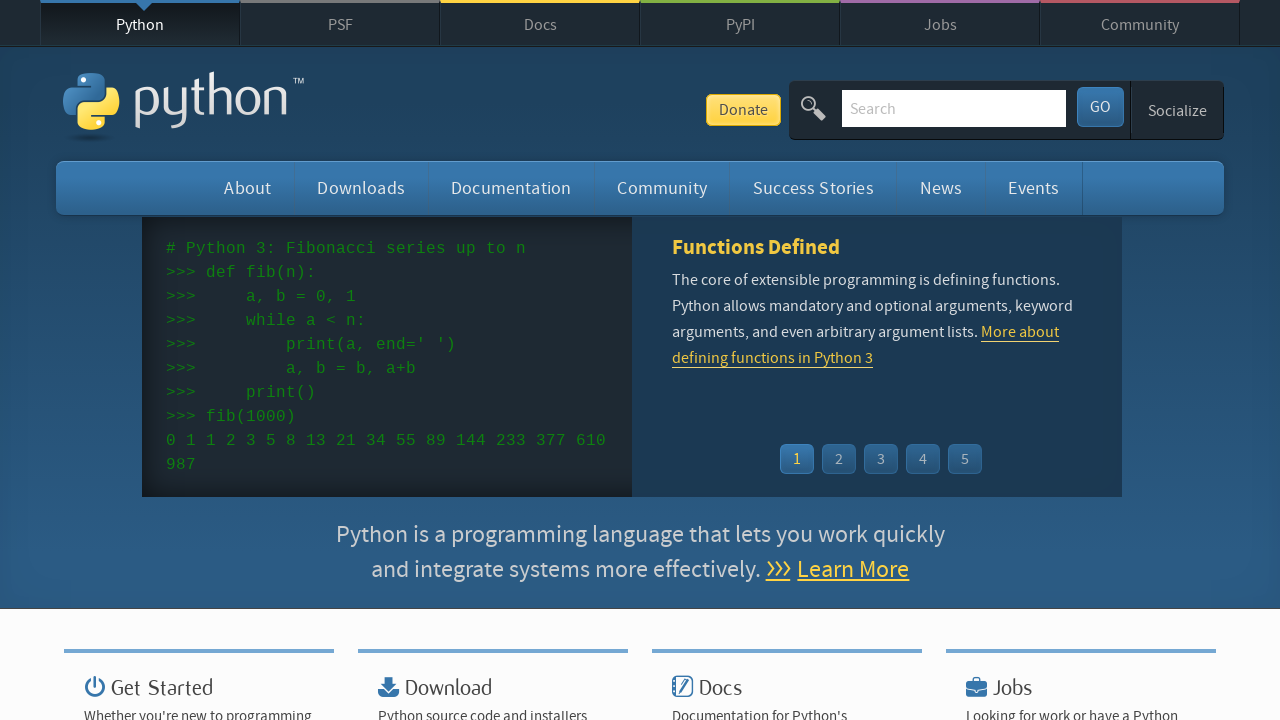

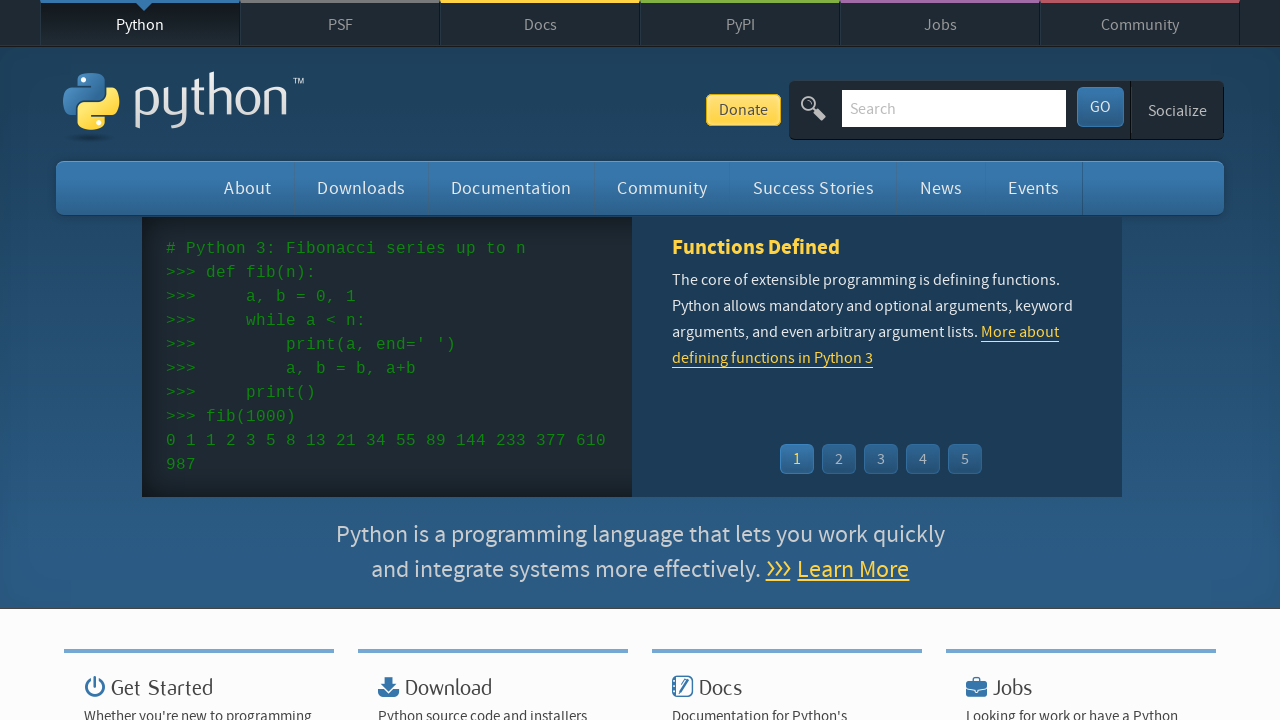